Tests clicking a generate button and then clicking a dynamically appearing element next to a number div

Starting URL: https://obstaclecourse.tricentis.com/Obstacles/30034

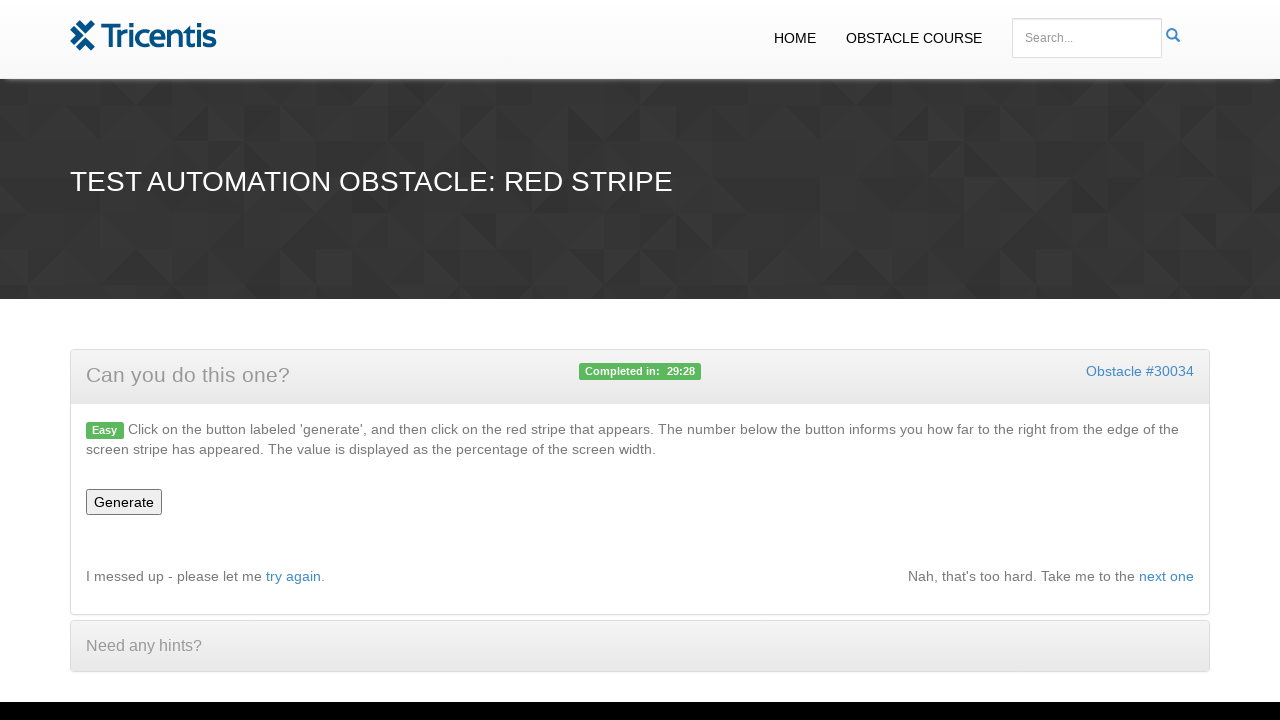

Clicked the generate button at (124, 502) on #generate
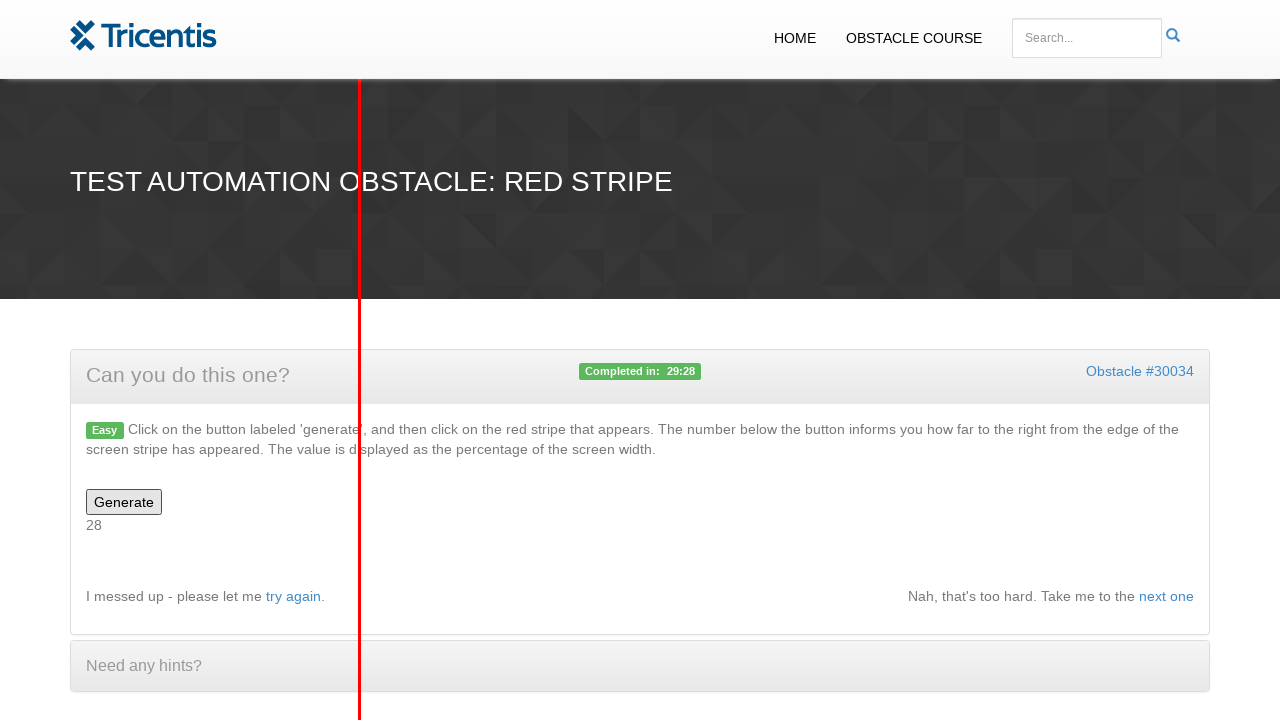

Clicked the dynamically appearing element next to the number div at (360, 360) on xpath=//div[@id='number']/following-sibling::div
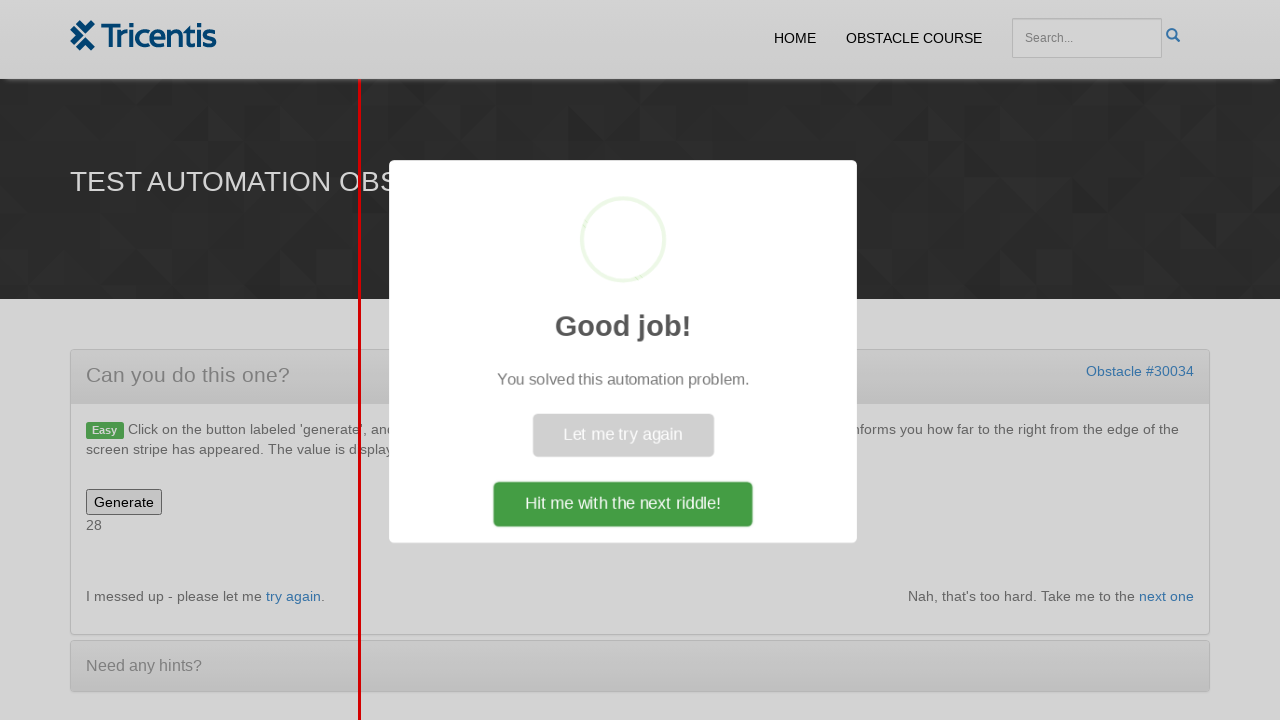

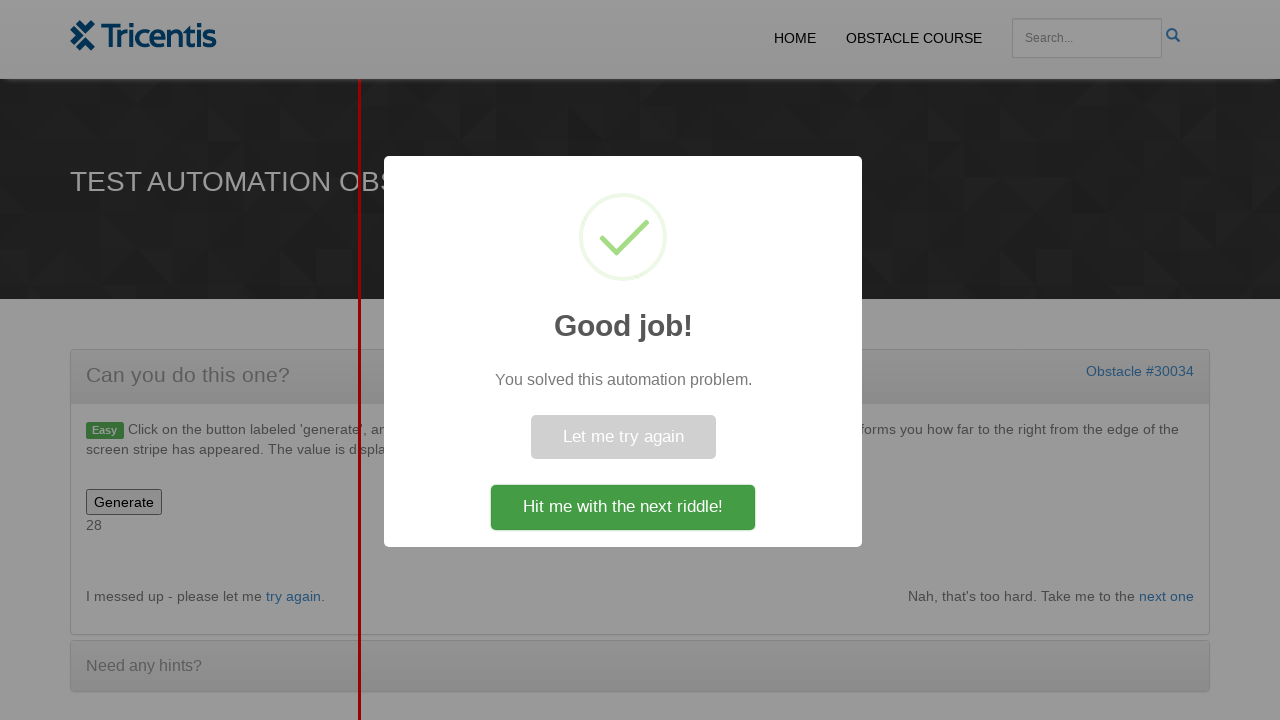